Tests navigation menu interaction by hovering over the SwitchTo menu and clicking on the Alerts submenu item

Starting URL: https://demo.automationtesting.in/Frames.html

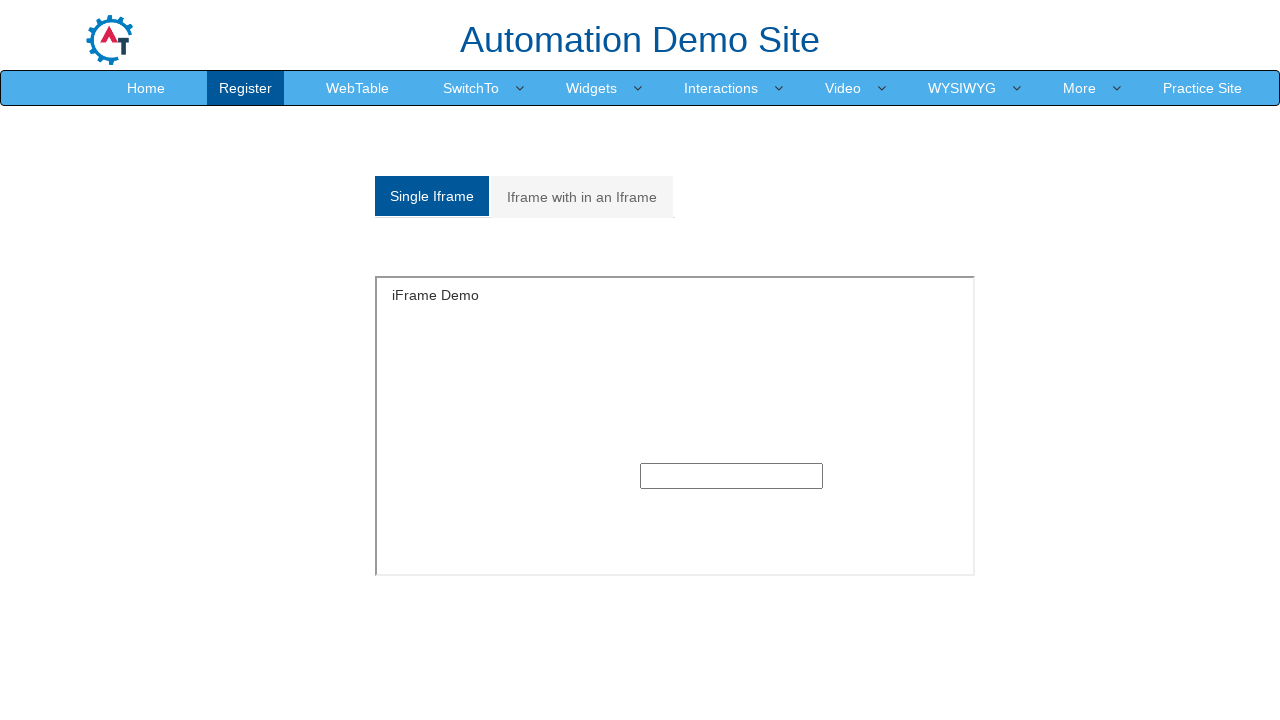

SwitchTo menu became visible
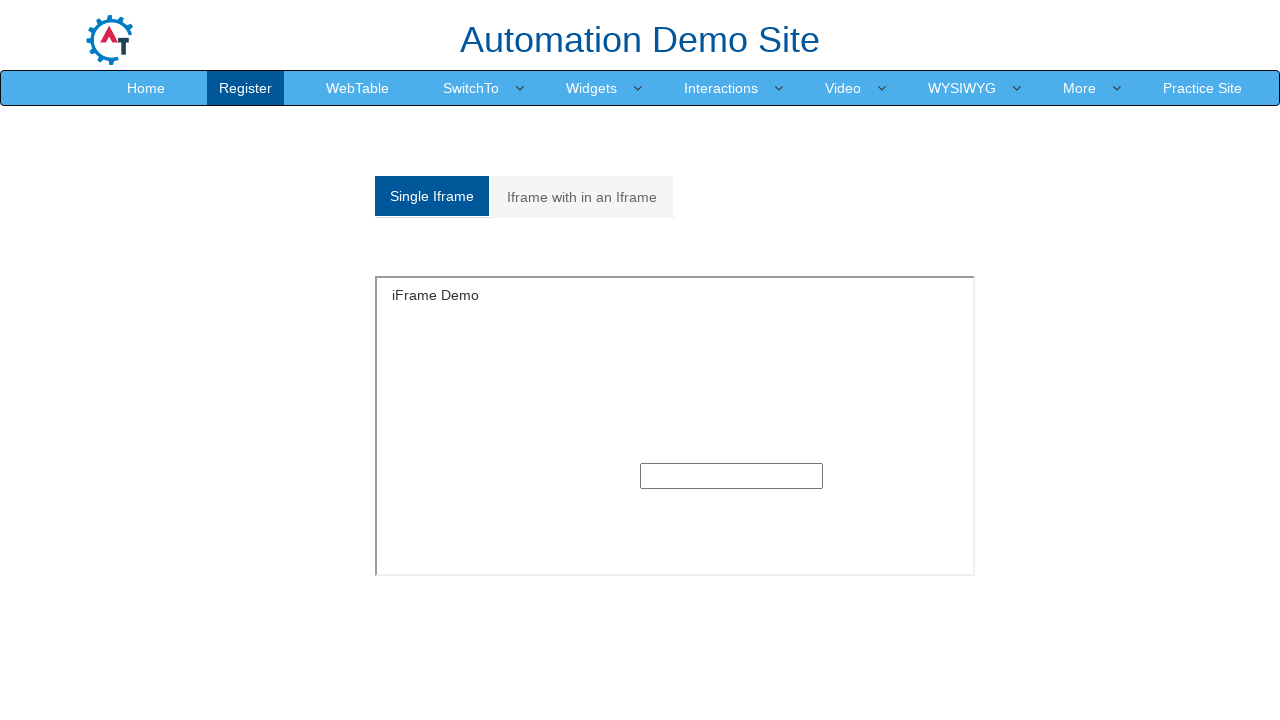

Hovered over SwitchTo menu to reveal submenu at (471, 88) on xpath=//a[text()='SwitchTo']
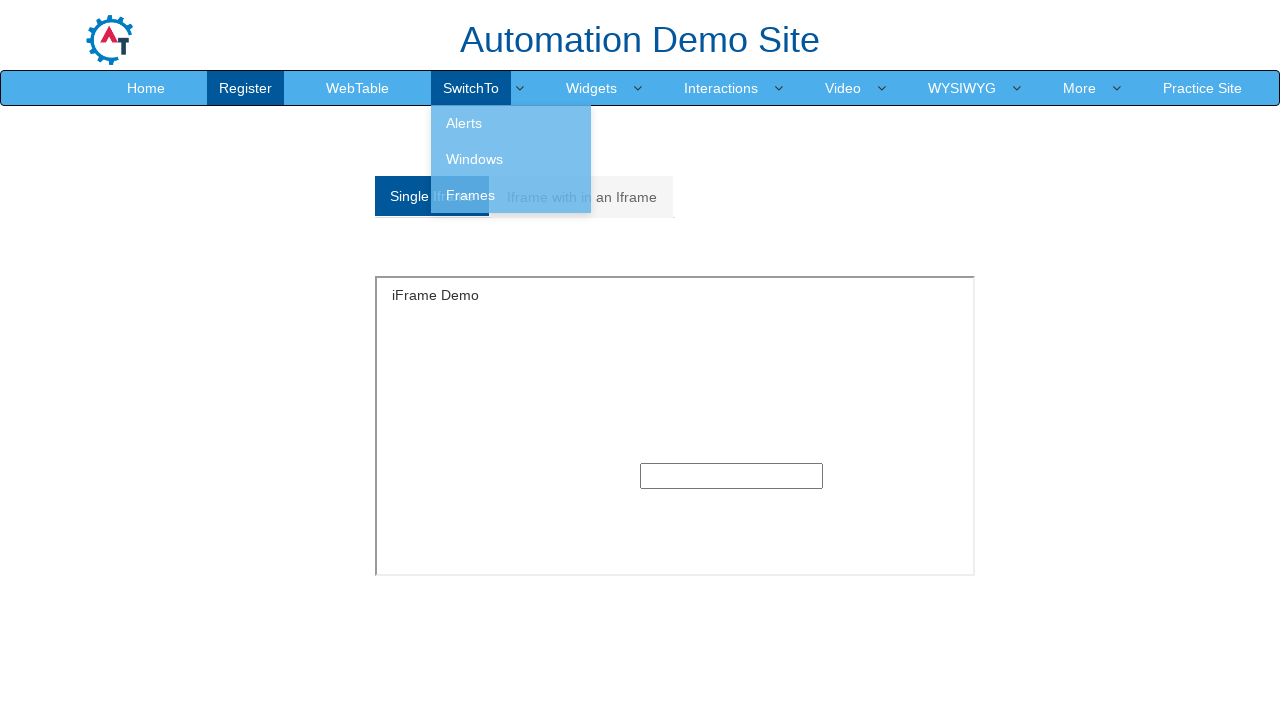

Clicked on Alerts submenu item at (511, 123) on xpath=//a[text()='Alerts']
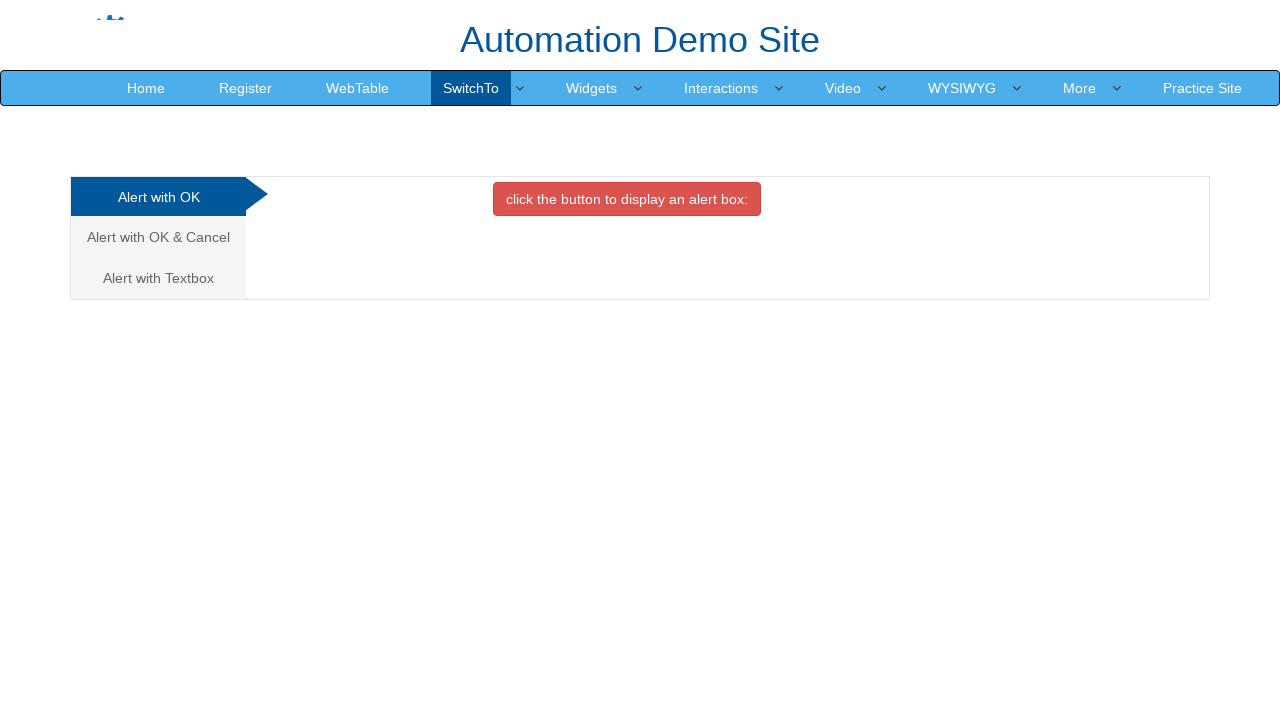

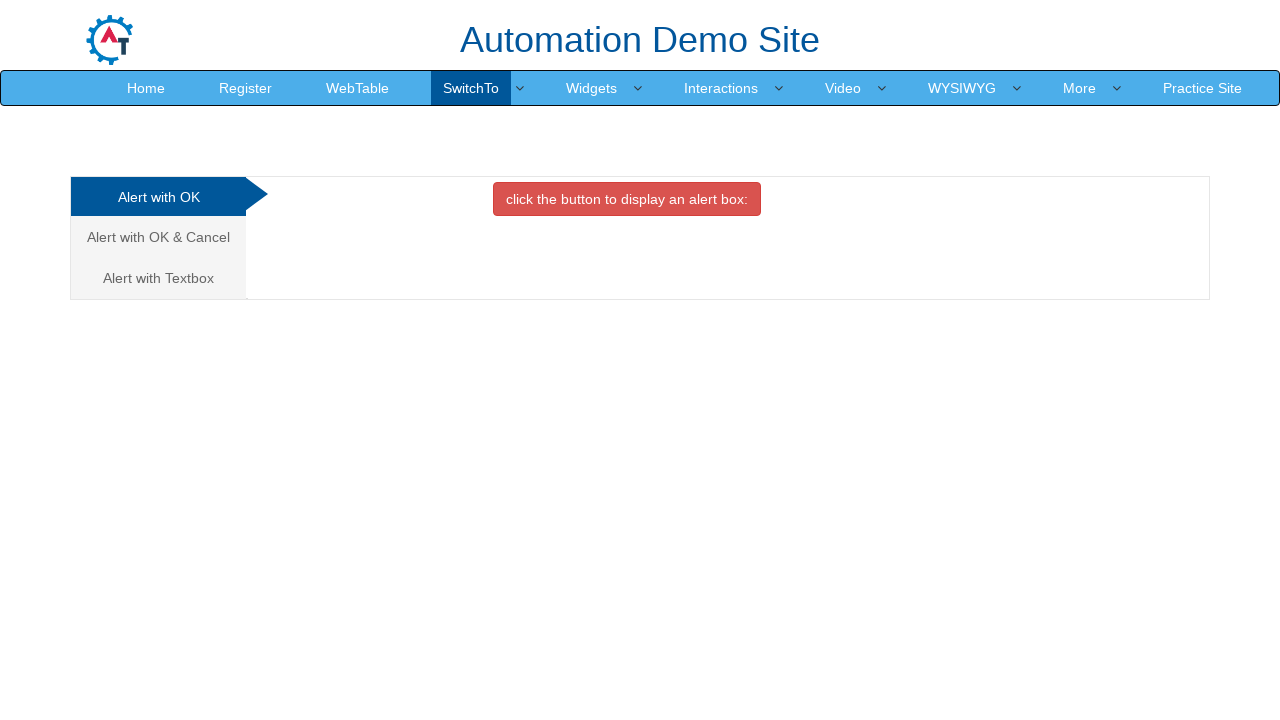